Tests navigation on dev.to by clicking on the first blog post displayed on the main page and verifying the page redirects to the blog article.

Starting URL: https://dev.to

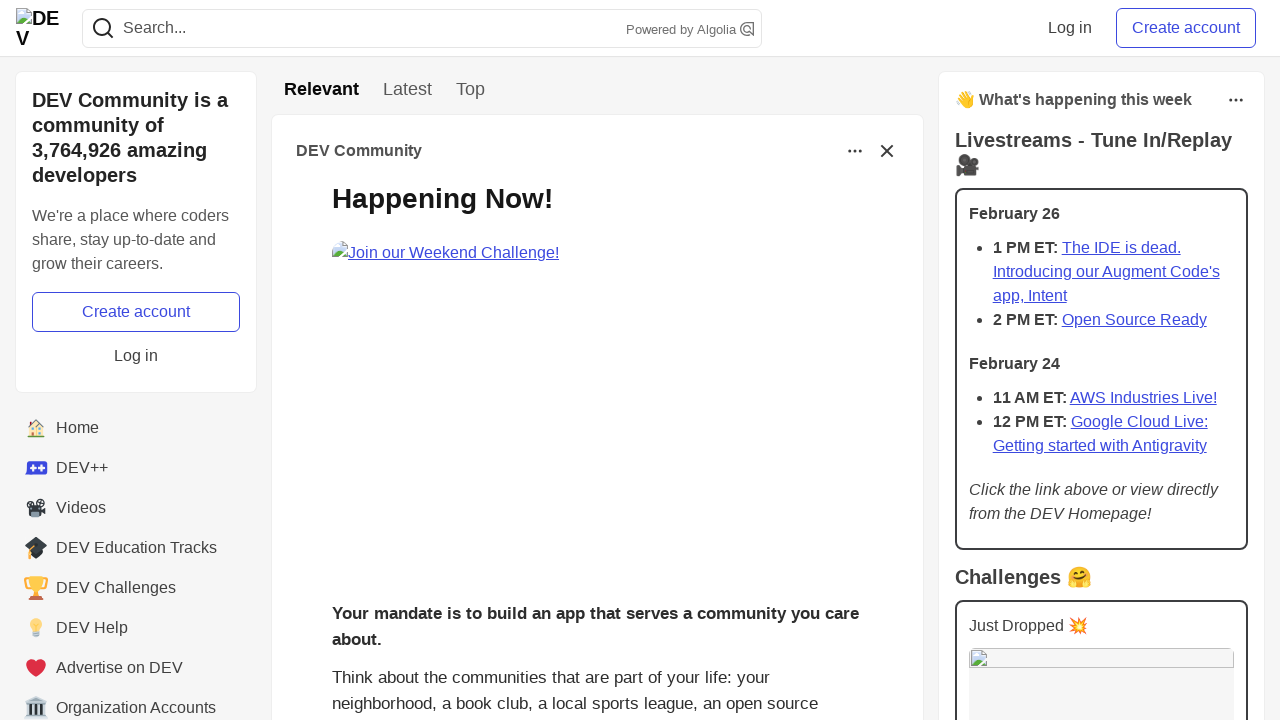

Waited for blog posts to load on dev.to main page
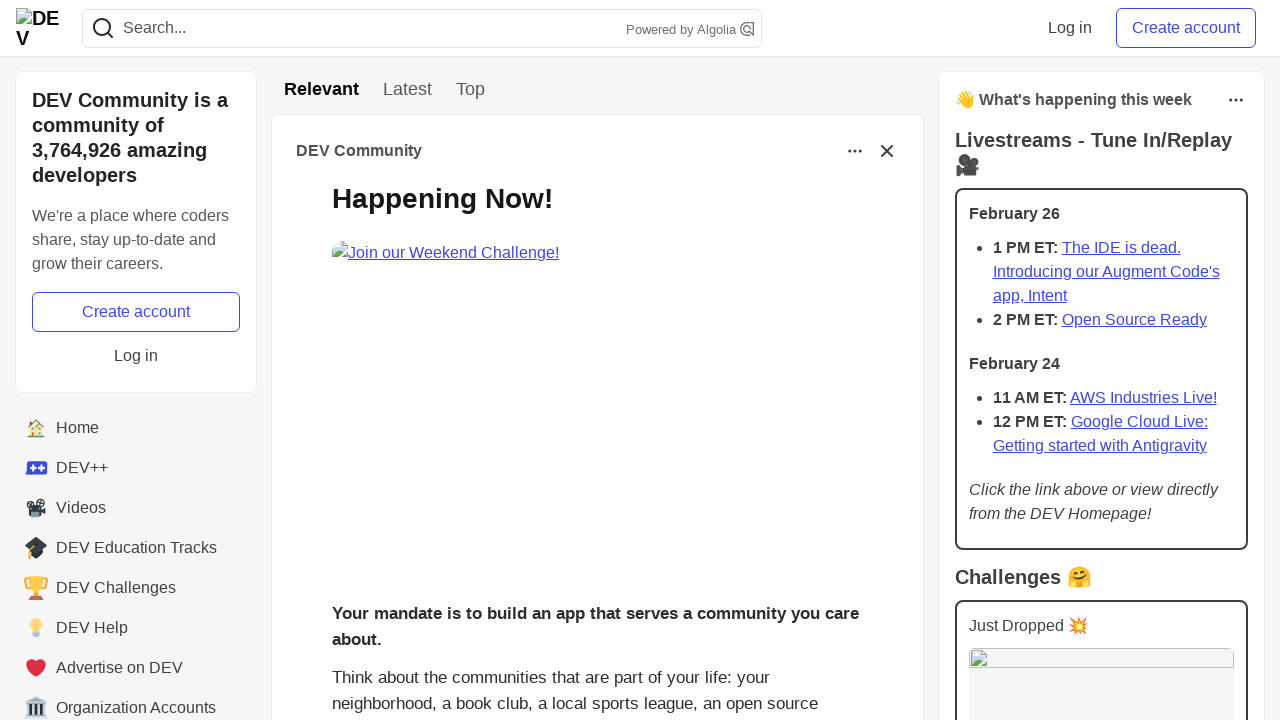

Clicked on the first blog post displayed at (597, 388) on .crayons-story__body
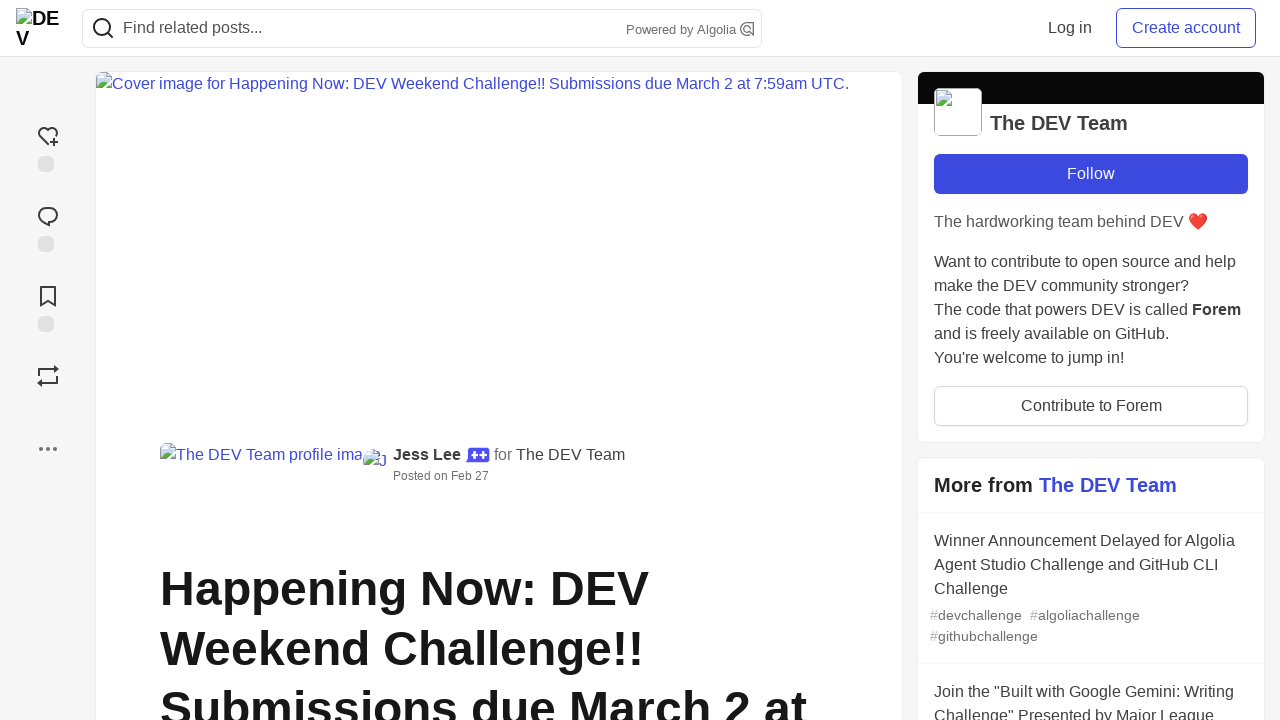

Blog article page loaded and DOM content is ready
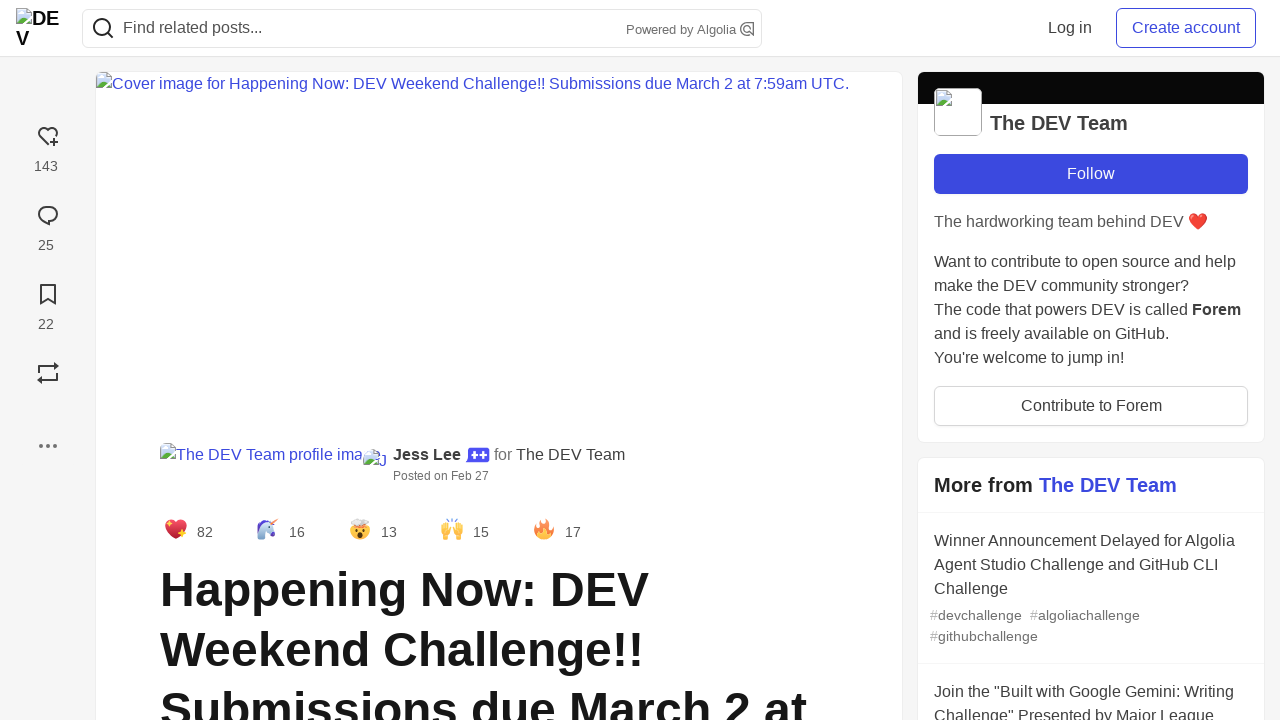

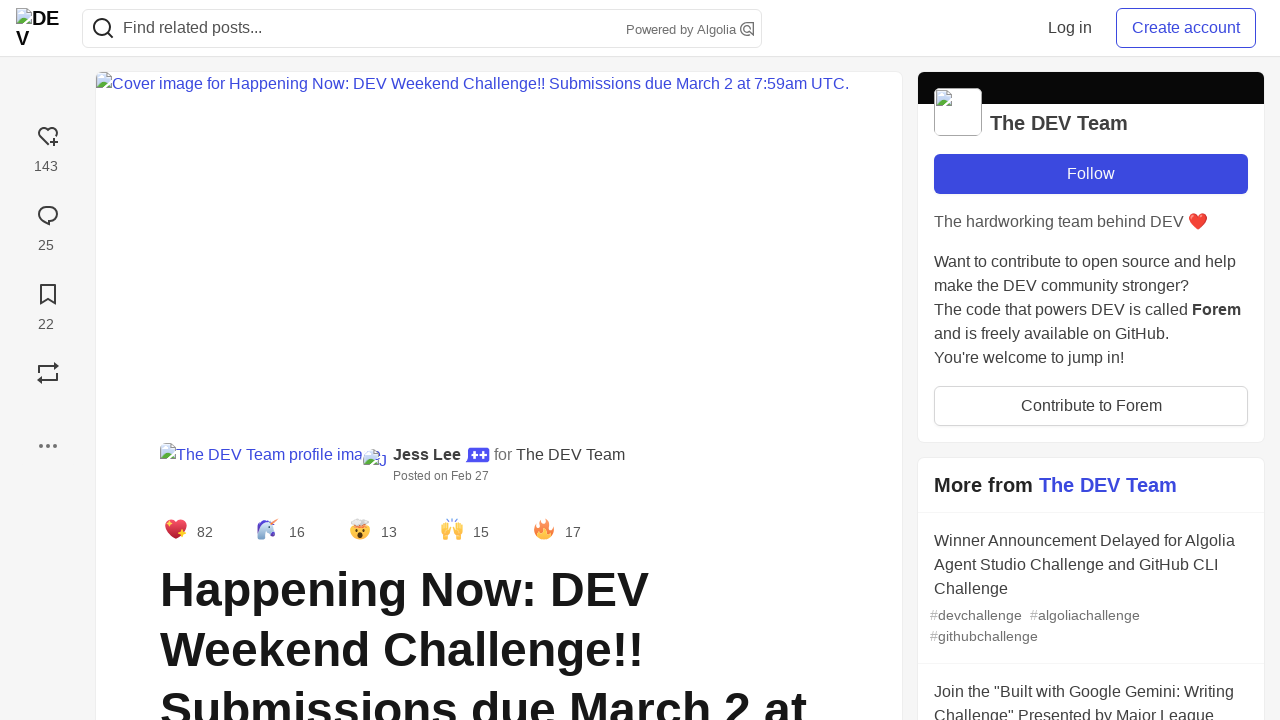